Tests the add-to-cart functionality on a grocery shopping practice site by iterating through available products and adding specific items (Cucumber, Brocolli, Beetroot, Carrot, Brinjal) to the cart.

Starting URL: https://rahulshettyacademy.com/seleniumPractise/#/

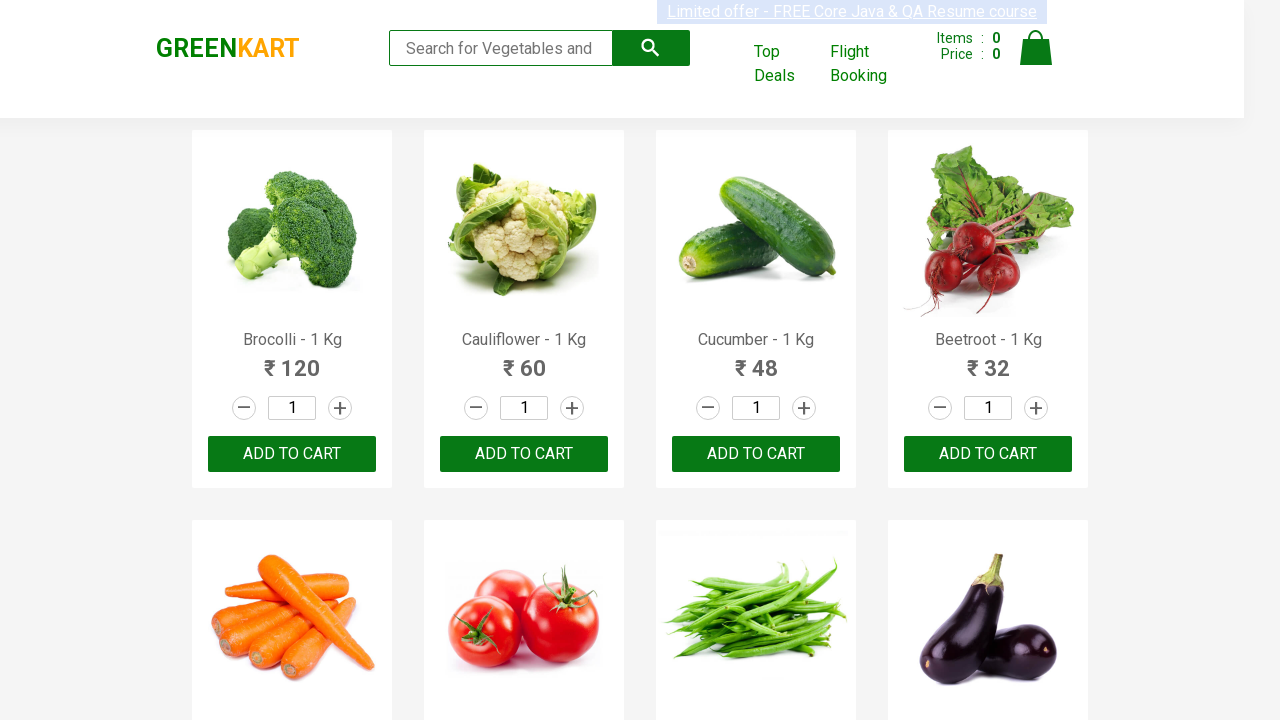

Waited for product names to load on the page
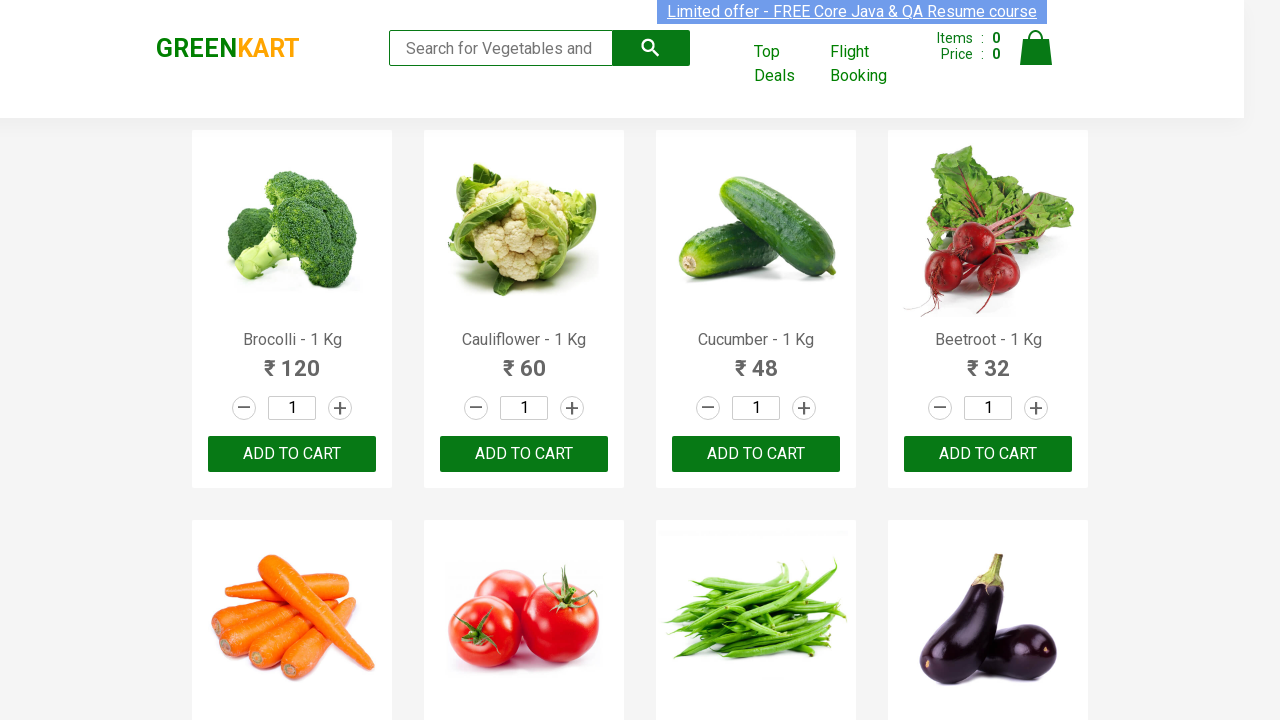

Retrieved all product name elements from the page
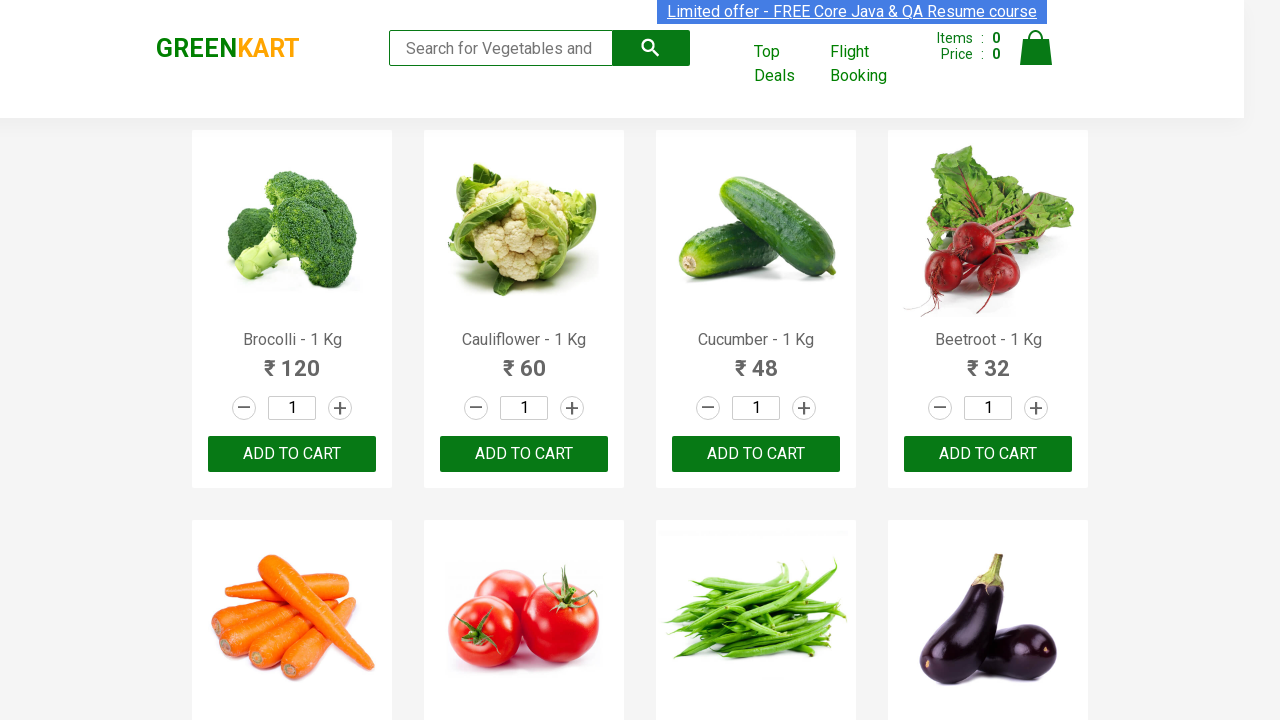

Added 'Brocolli' to cart (1 of 5) at (292, 454) on xpath=//div[@class='product-action']/button >> nth=0
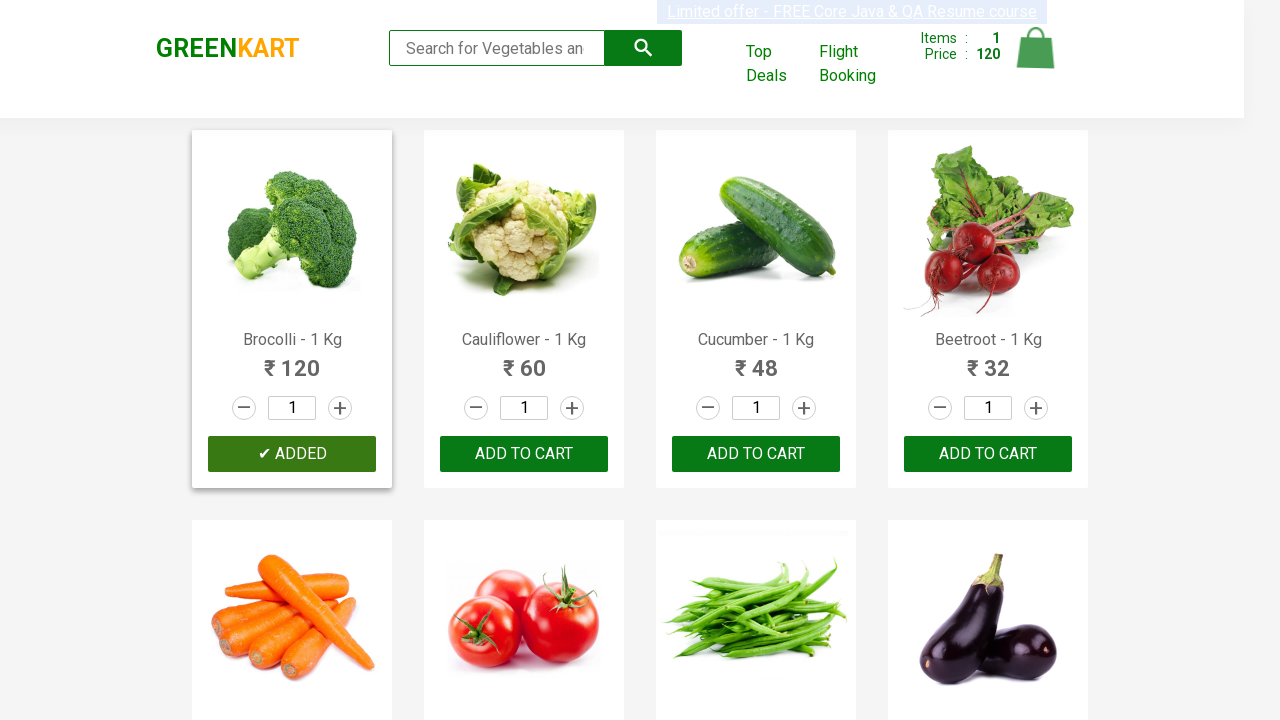

Added 'Cucumber' to cart (2 of 5) at (756, 454) on xpath=//div[@class='product-action']/button >> nth=2
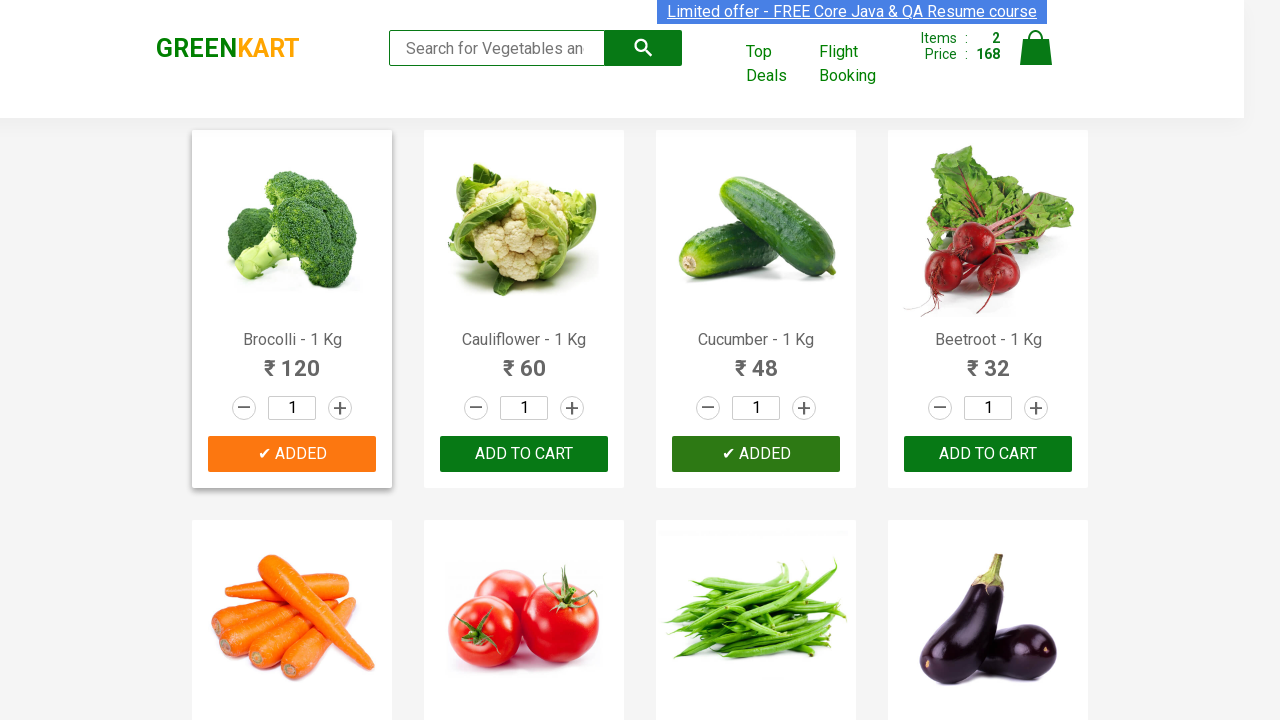

Added 'Beetroot' to cart (3 of 5) at (988, 454) on xpath=//div[@class='product-action']/button >> nth=3
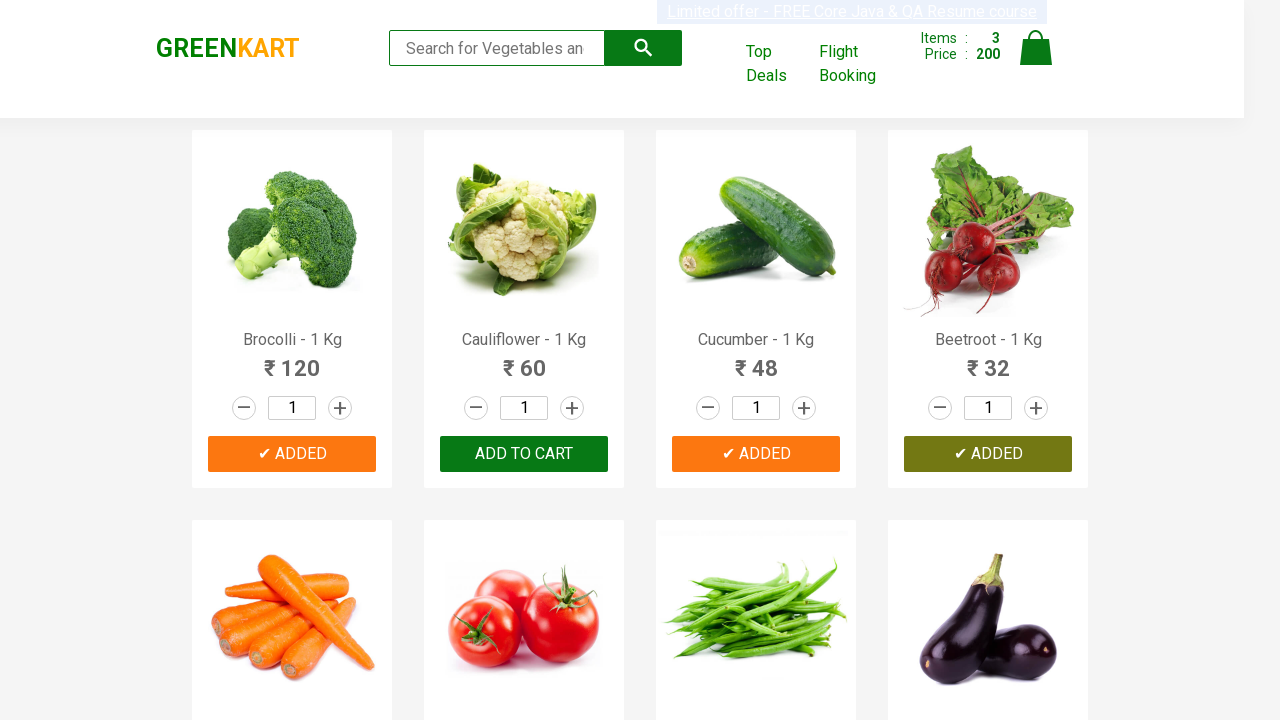

Added 'Carrot' to cart (4 of 5) at (292, 360) on xpath=//div[@class='product-action']/button >> nth=4
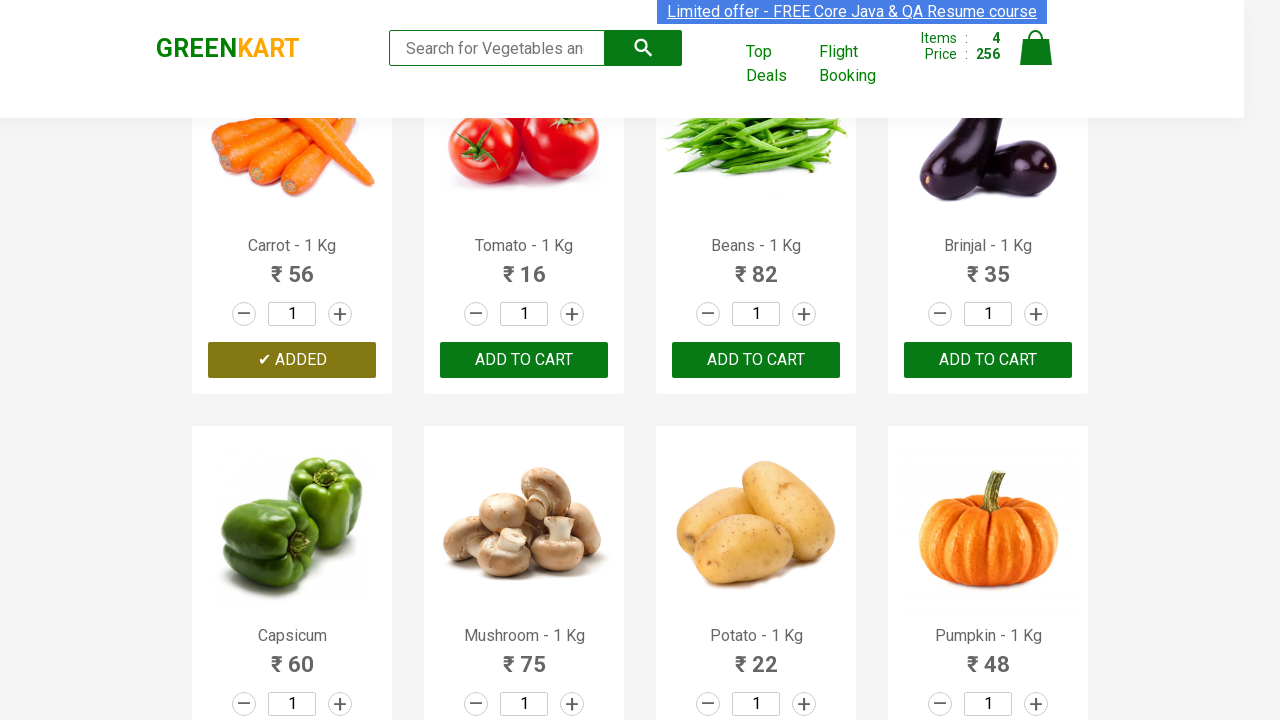

Added 'Brinjal' to cart (5 of 5) at (988, 360) on xpath=//div[@class='product-action']/button >> nth=7
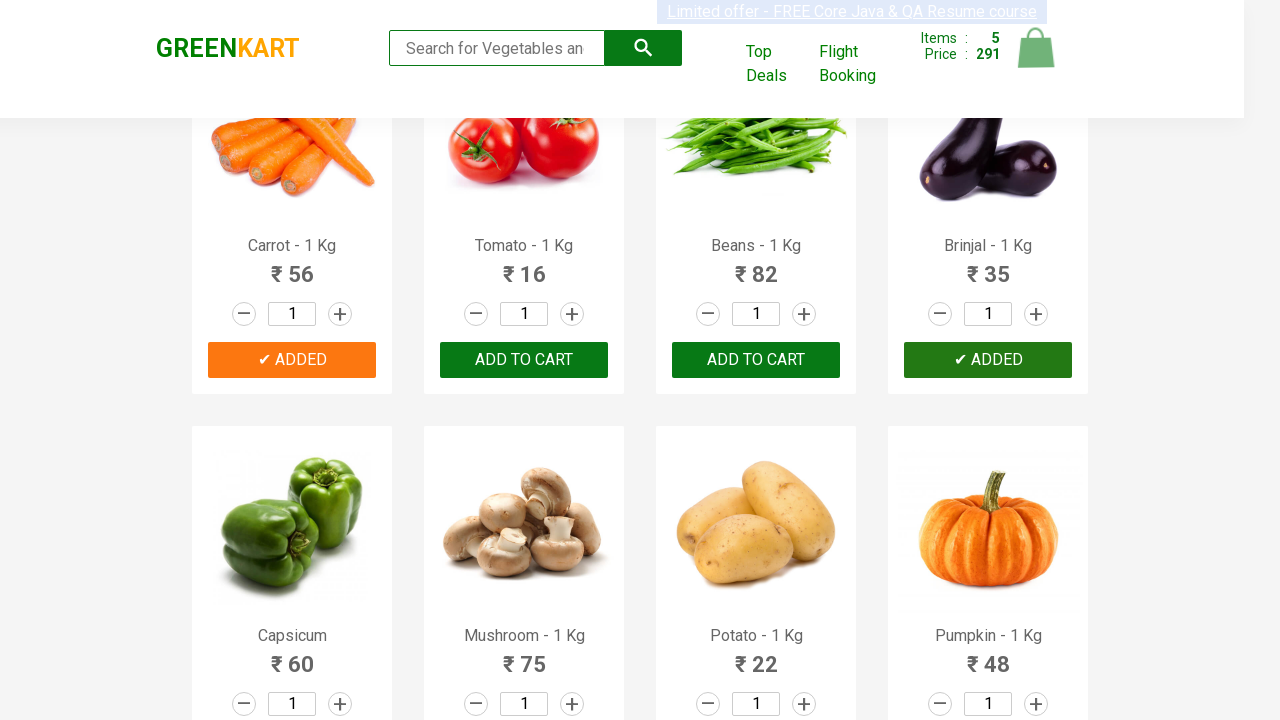

Completed adding all required items to cart
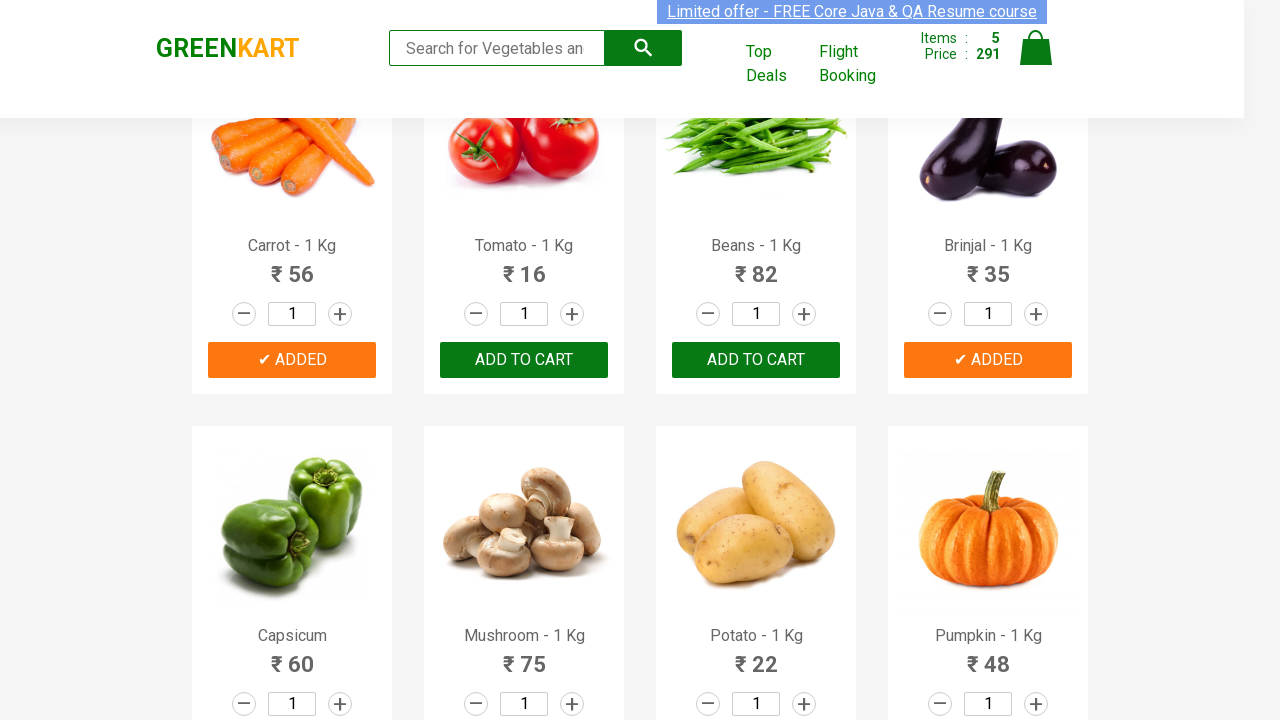

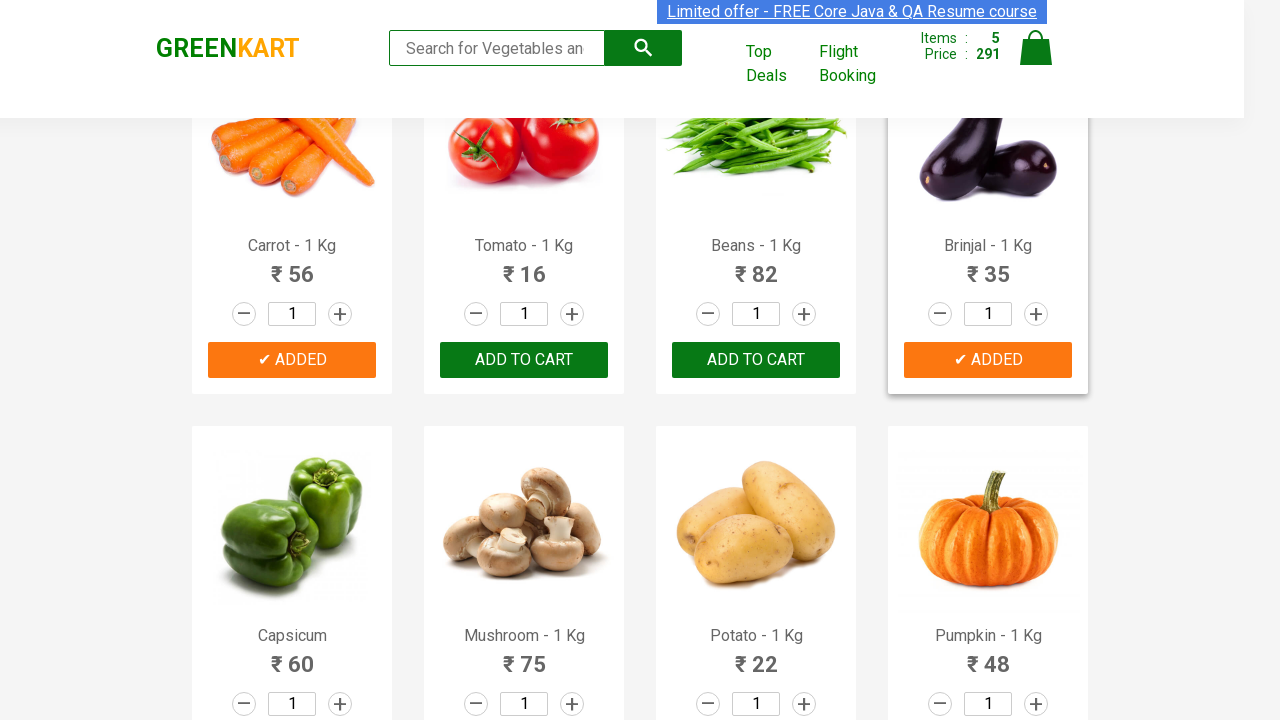